Tests that clicking the Careers button navigates to the NIS America careers page.

Starting URL: https://nisamerica.com

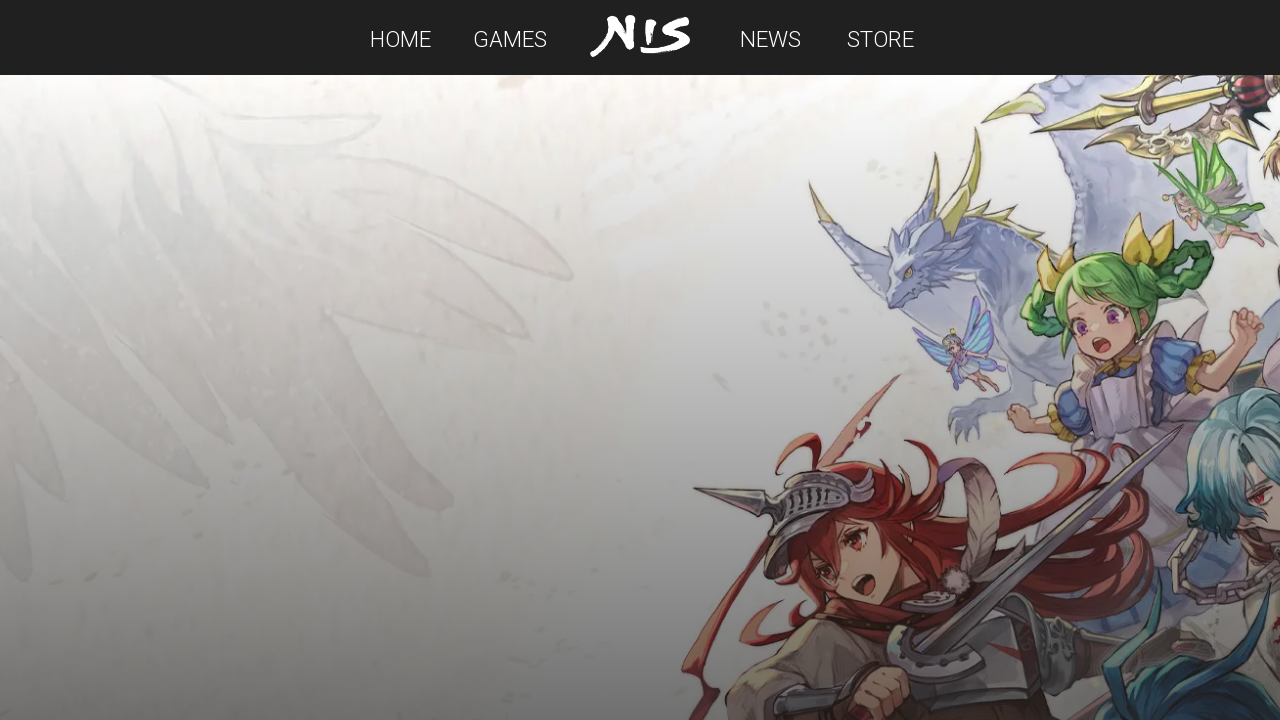

Navigated to NIS America homepage
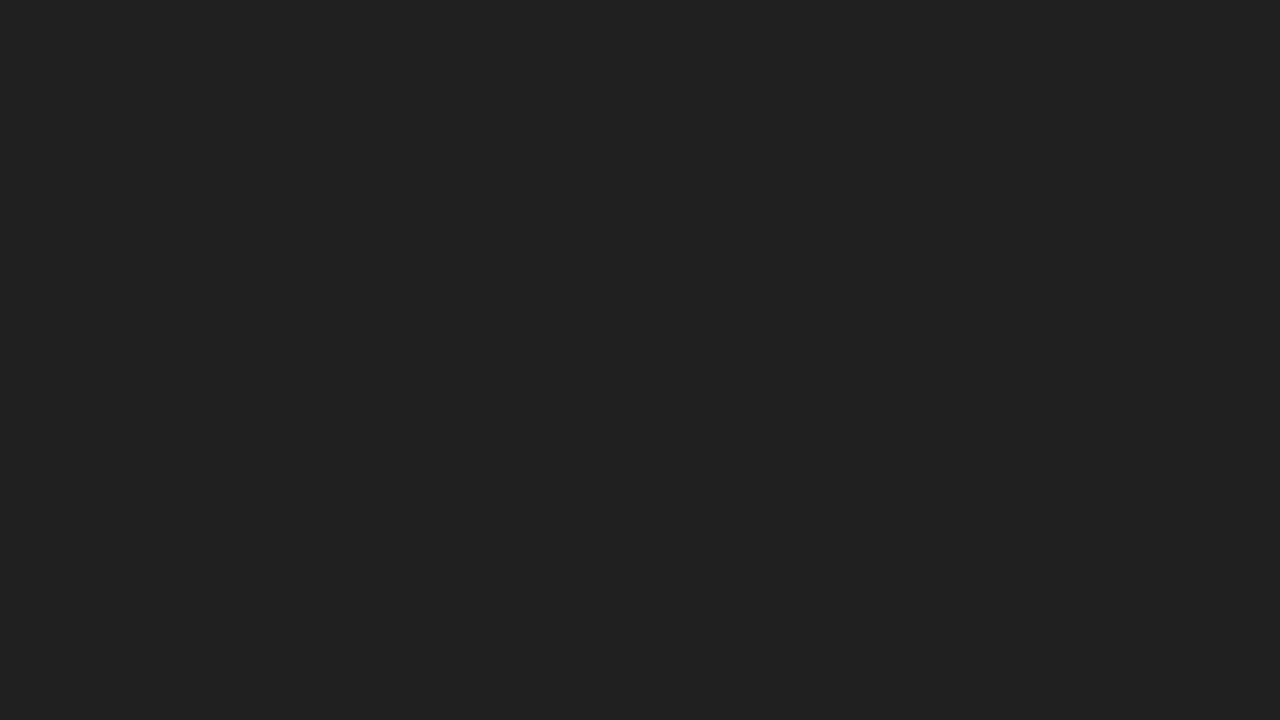

Clicked Careers button at (317, 610) on text=Careers
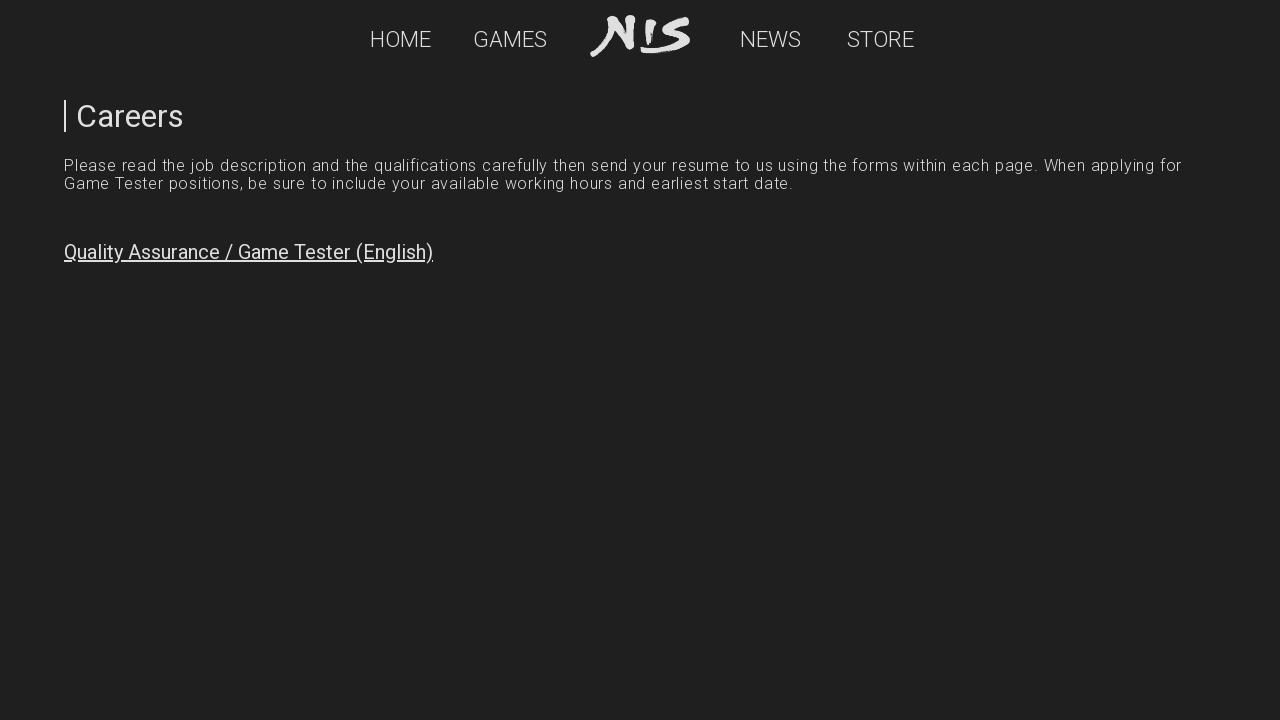

Successfully navigated to NIS America careers page
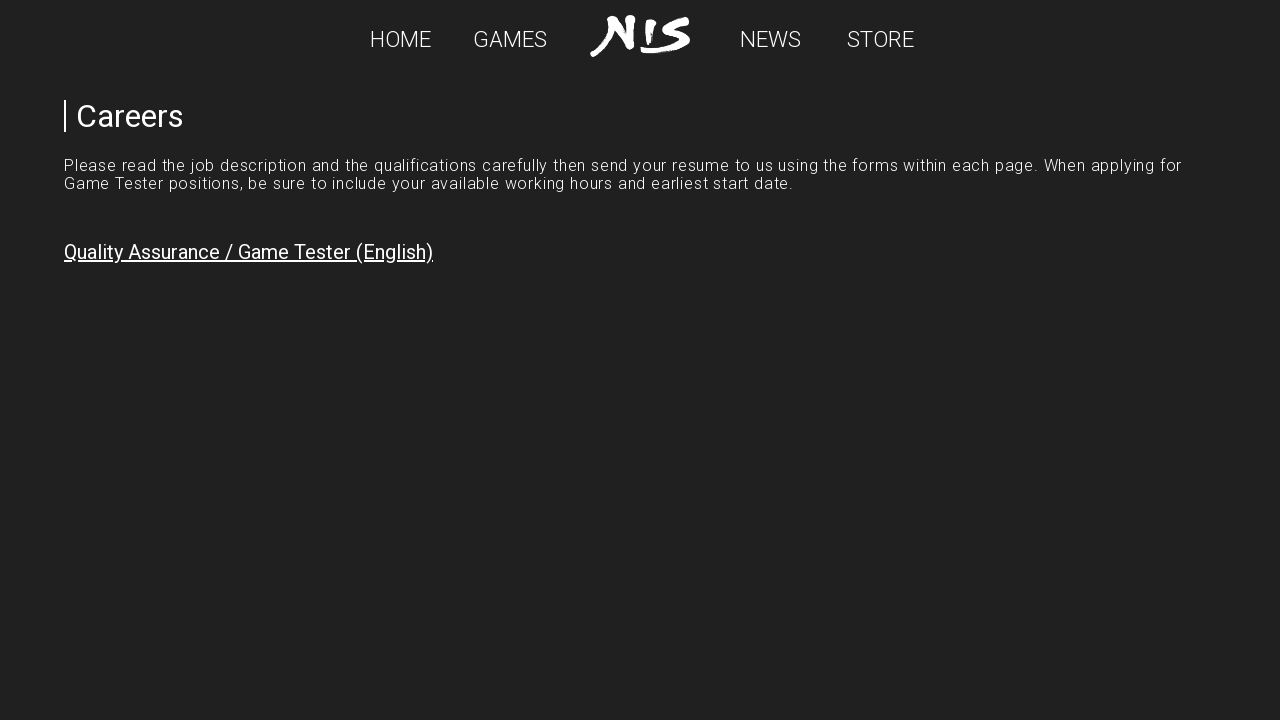

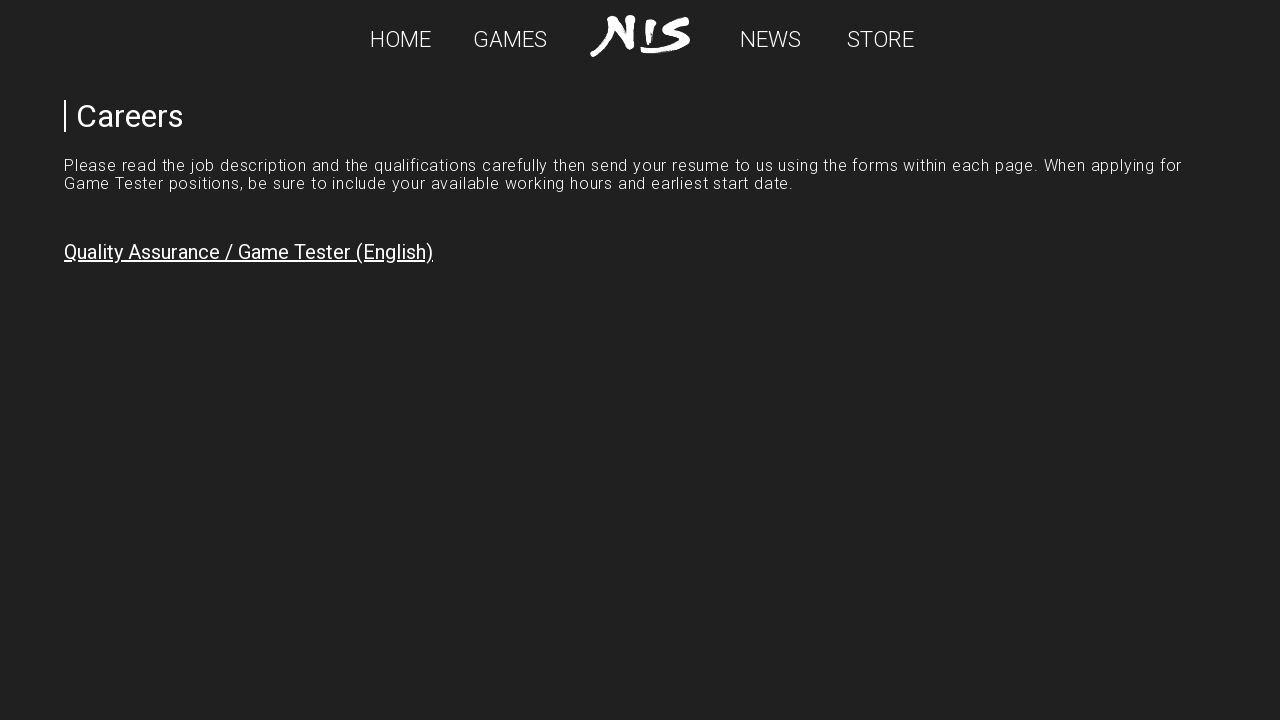